Tests the Input Form Submit page by first clicking submit to verify validation message appears, then fills out all form fields (name, email, password, company, website, country, city, addresses, state, zip) and submits to verify success message.

Starting URL: https://www.lambdatest.com/selenium-playground/

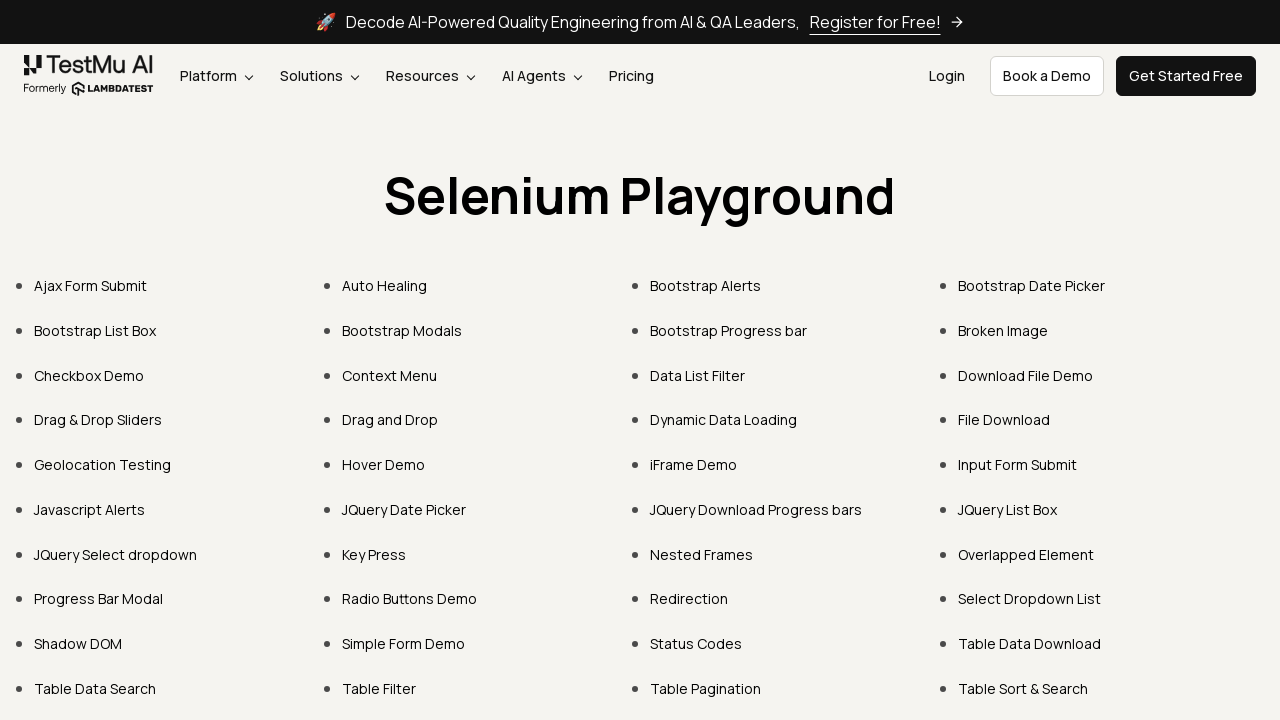

Clicked on 'Input Form Submit' link at (1018, 464) on text=Input Form Submit
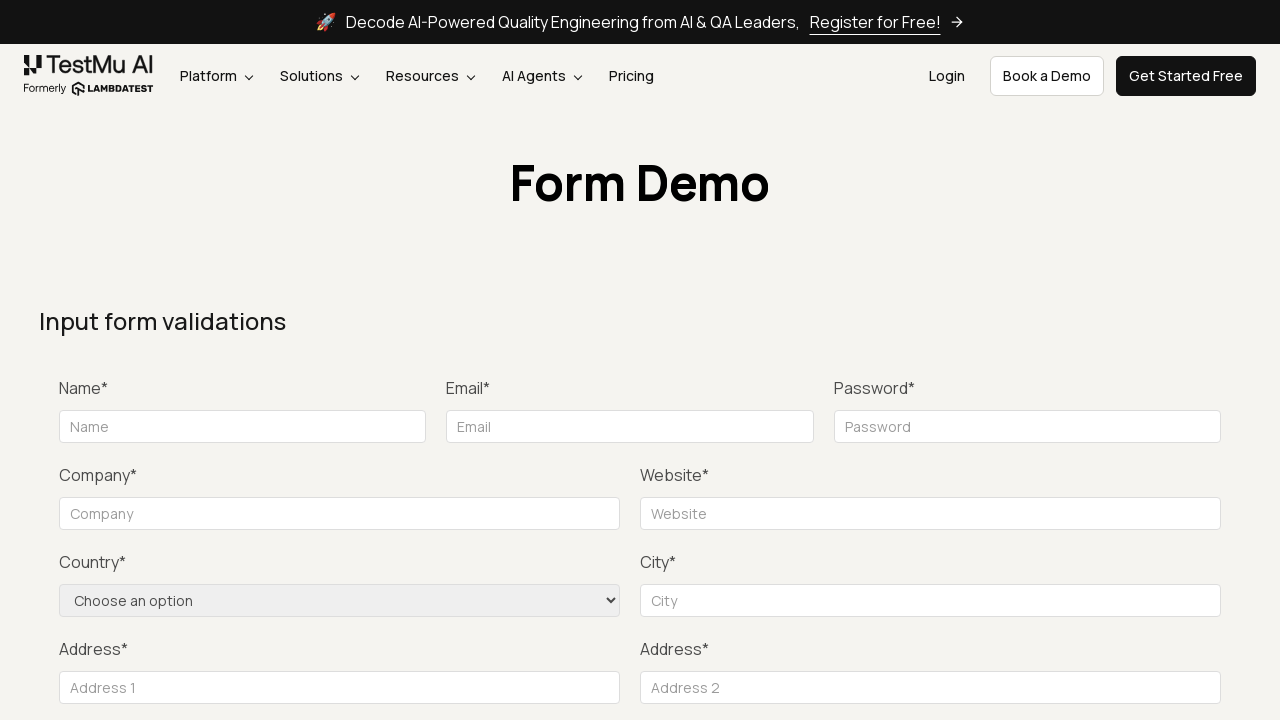

Clicked submit button to trigger validation message at (1131, 360) on button:has-text('Submit')
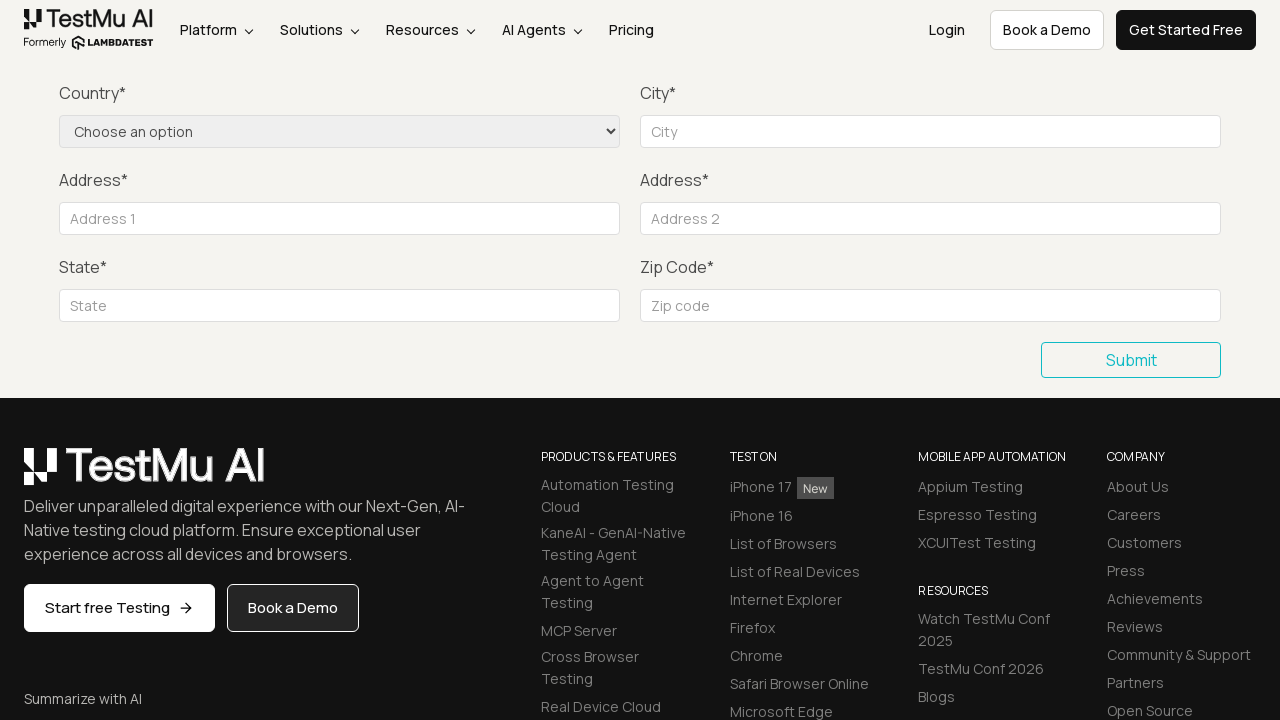

Waited for validation state on name field
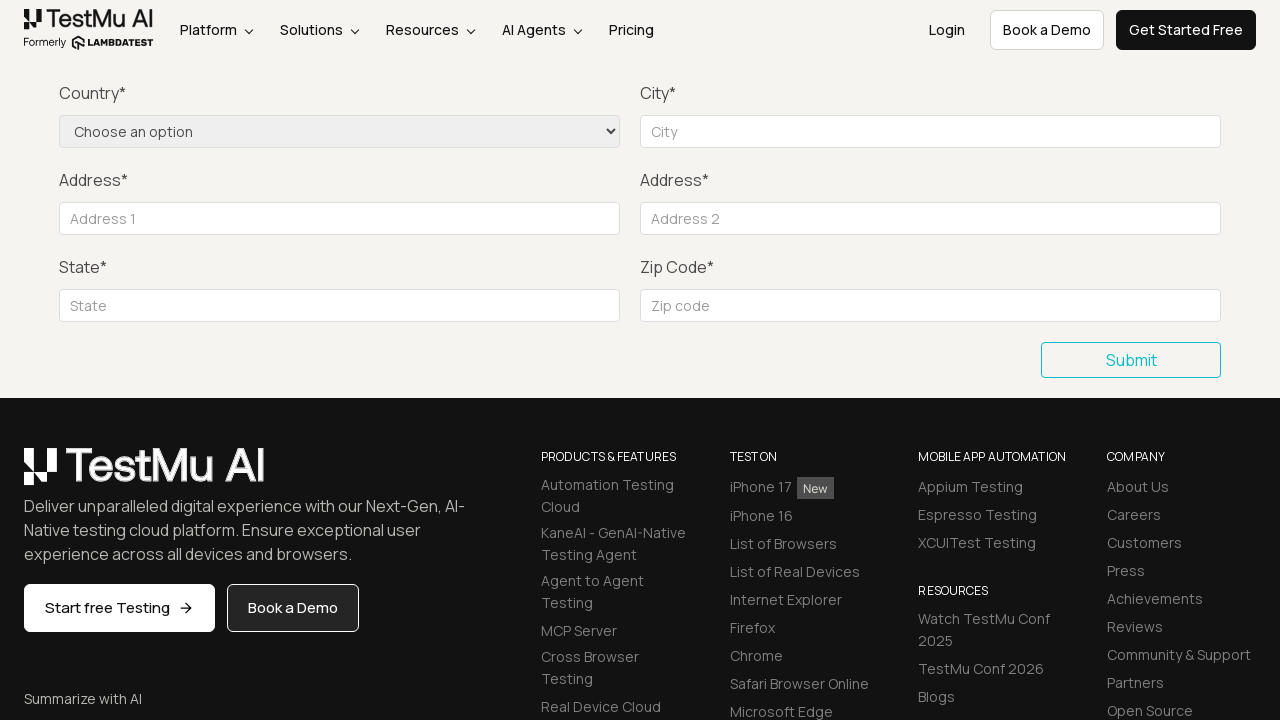

Filled name field with 'Naveen' on #name
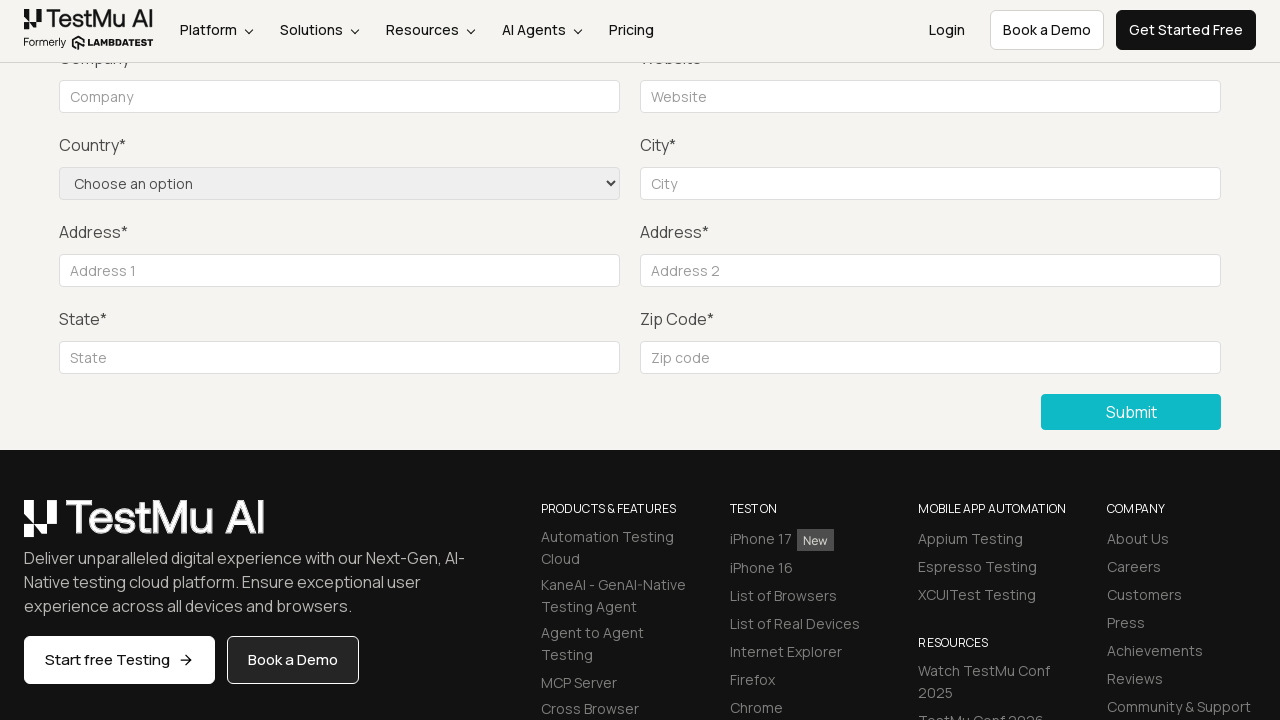

Filled email field with 'naveen@gmail.com' on #inputEmail4
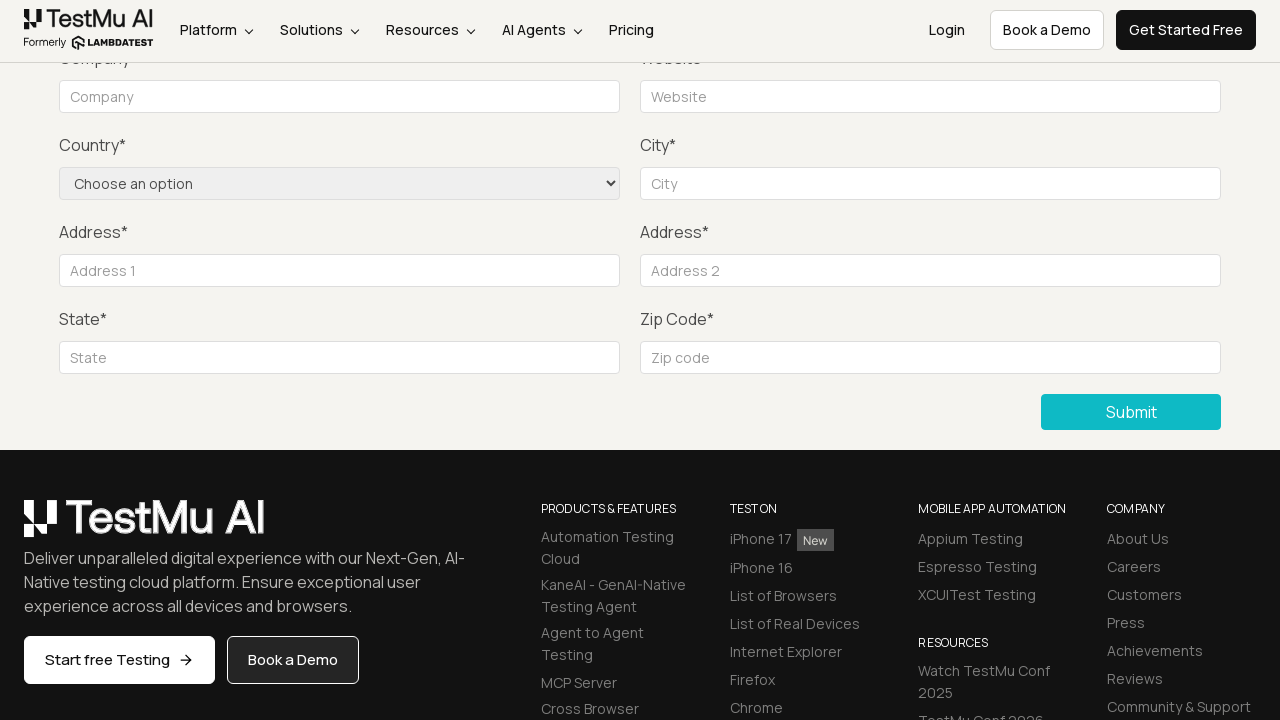

Filled password field with 'naveen123' on input[name='password']
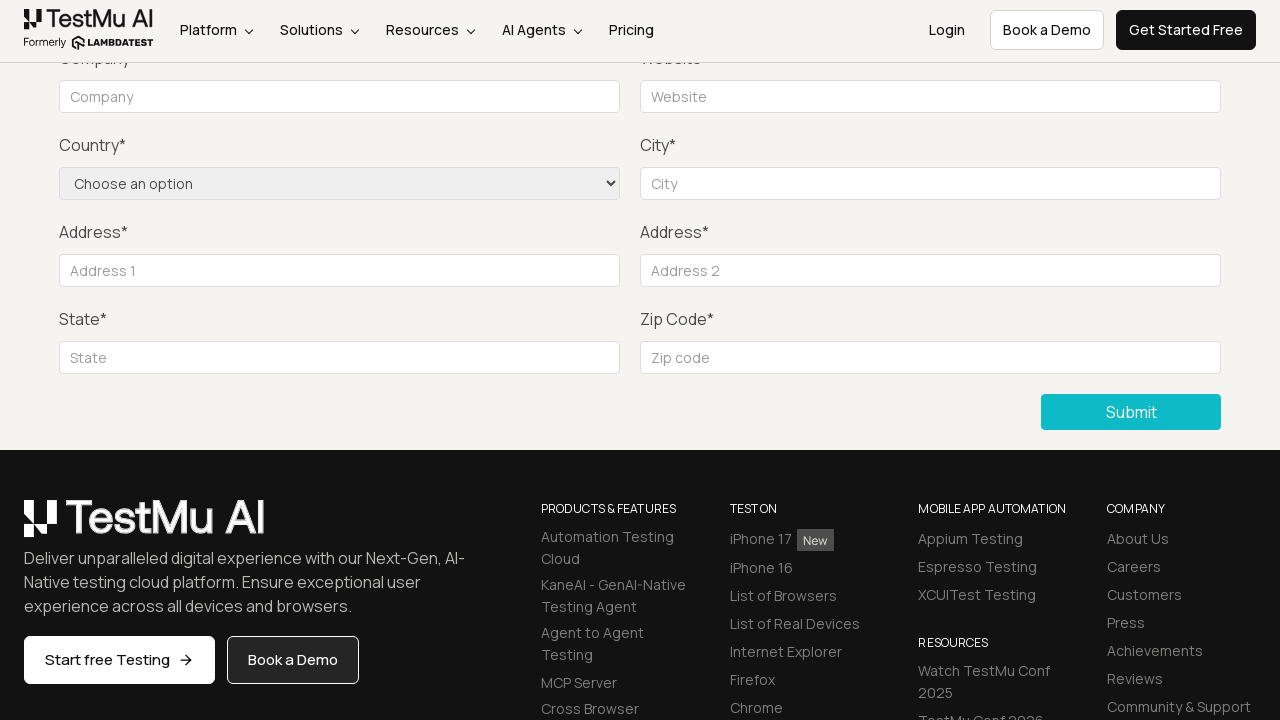

Filled company field with 'ABC' on #company
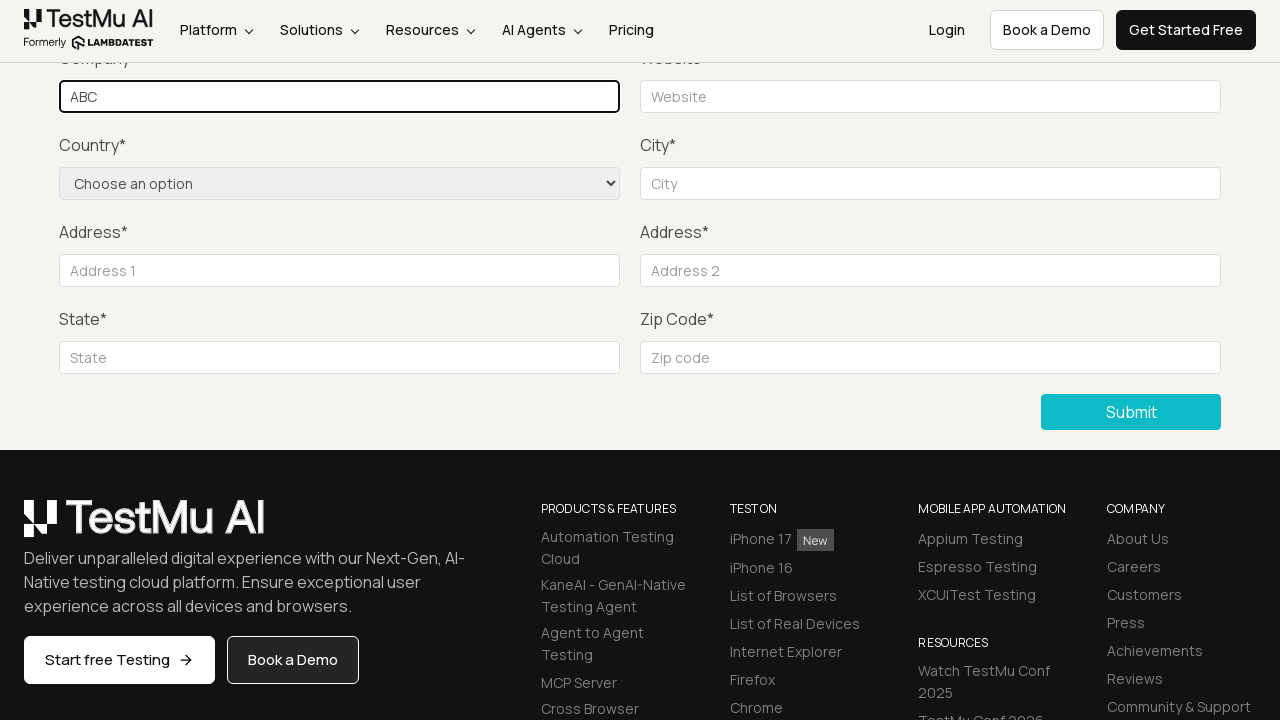

Filled website field with 'abc.com' on #websitename
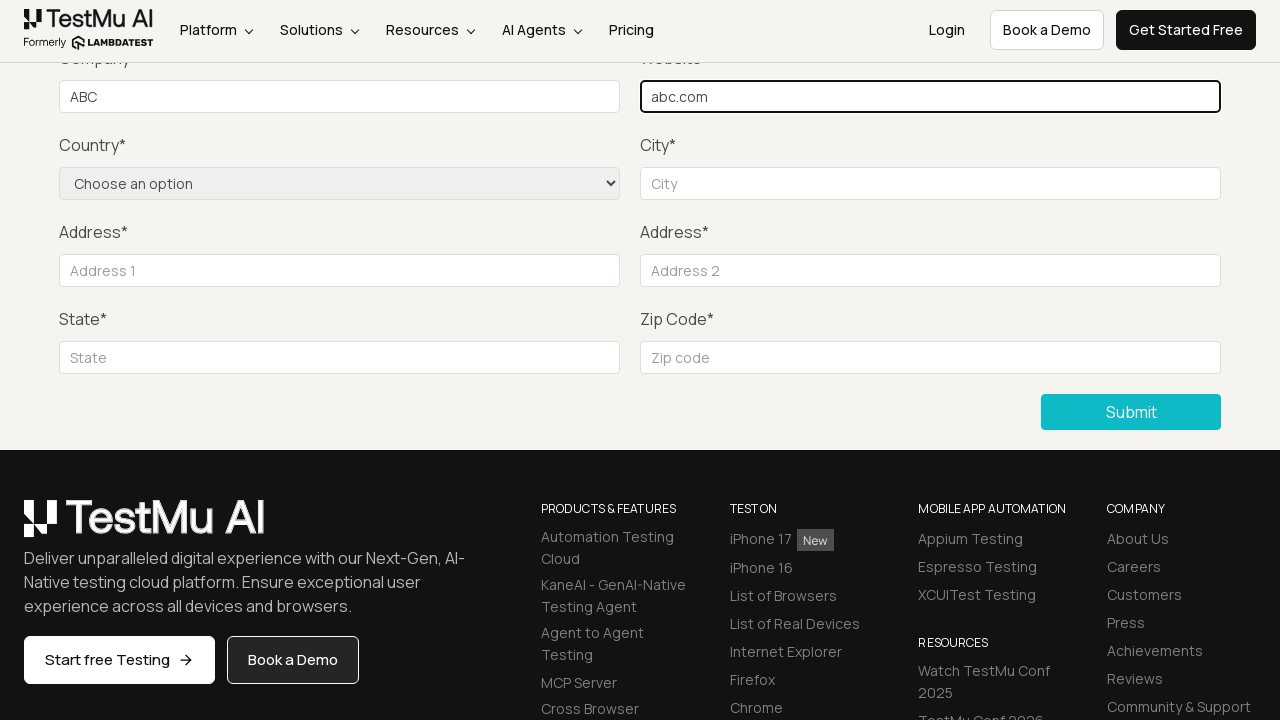

Selected 'United States' from country dropdown on select[name='country']
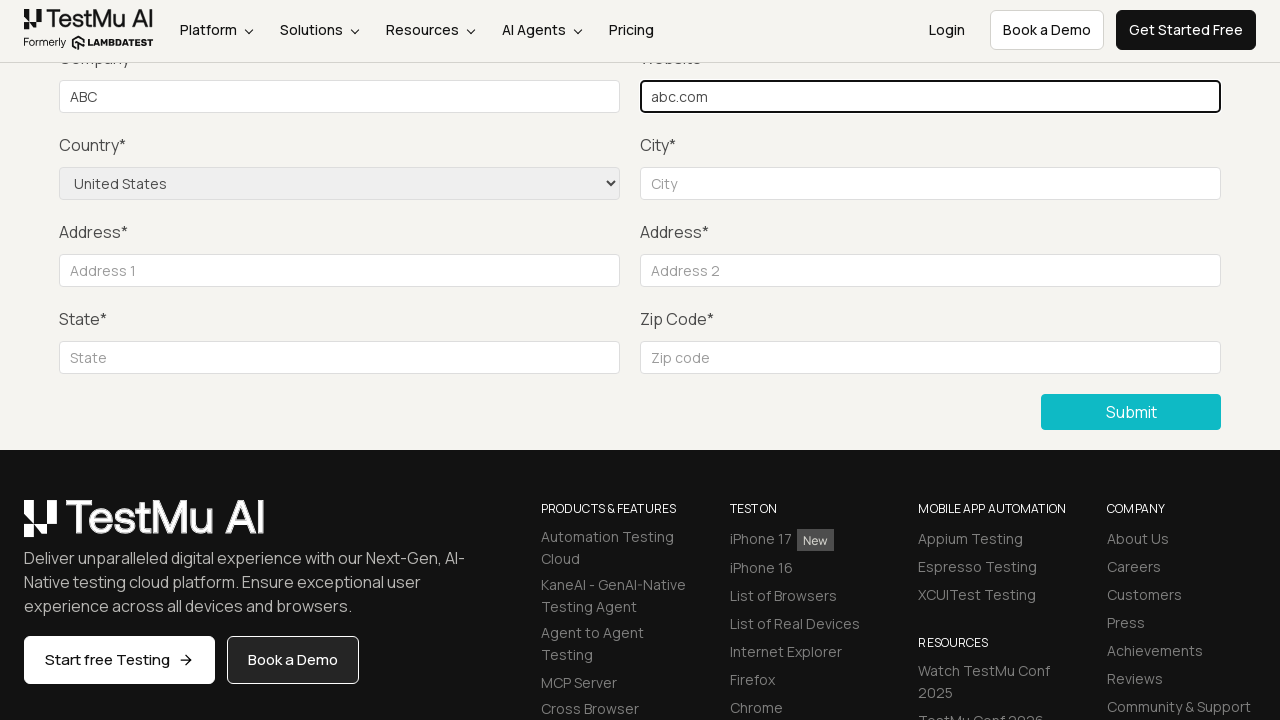

Filled city field with 'Madhapur' on #inputCity
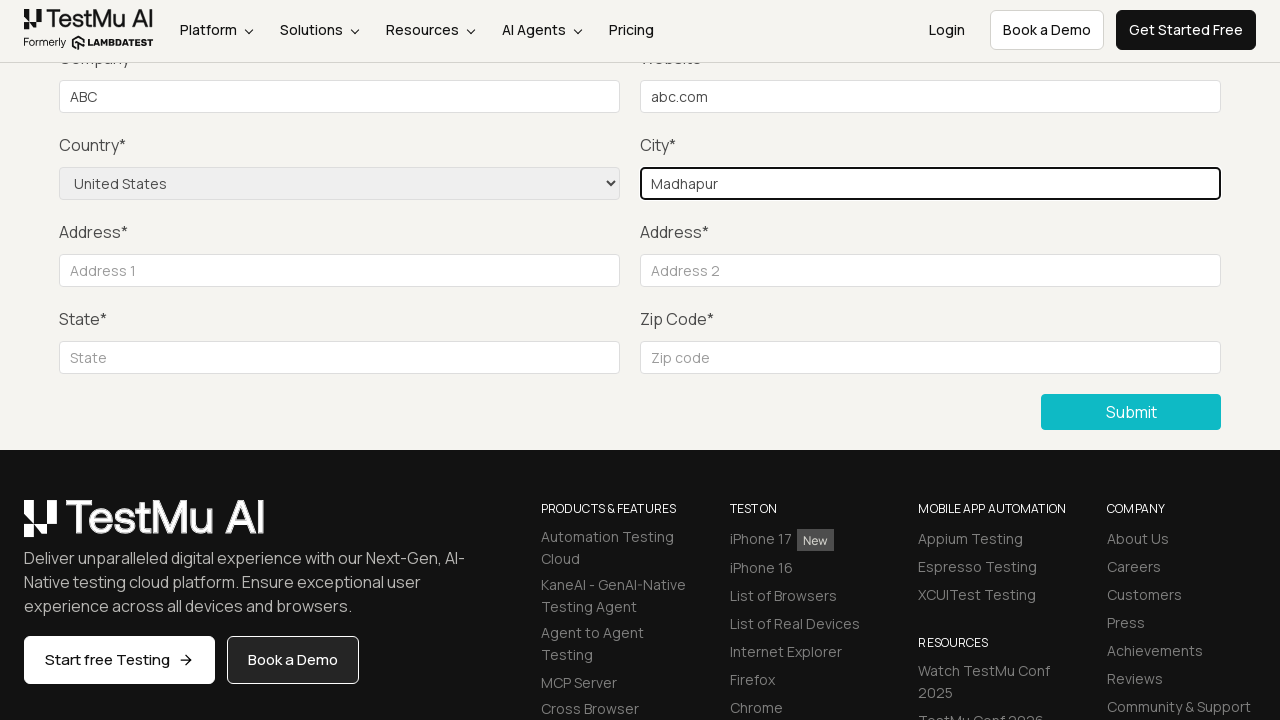

Filled address 1 field with 'Dr No: 1-11, beach road' on #inputAddress1
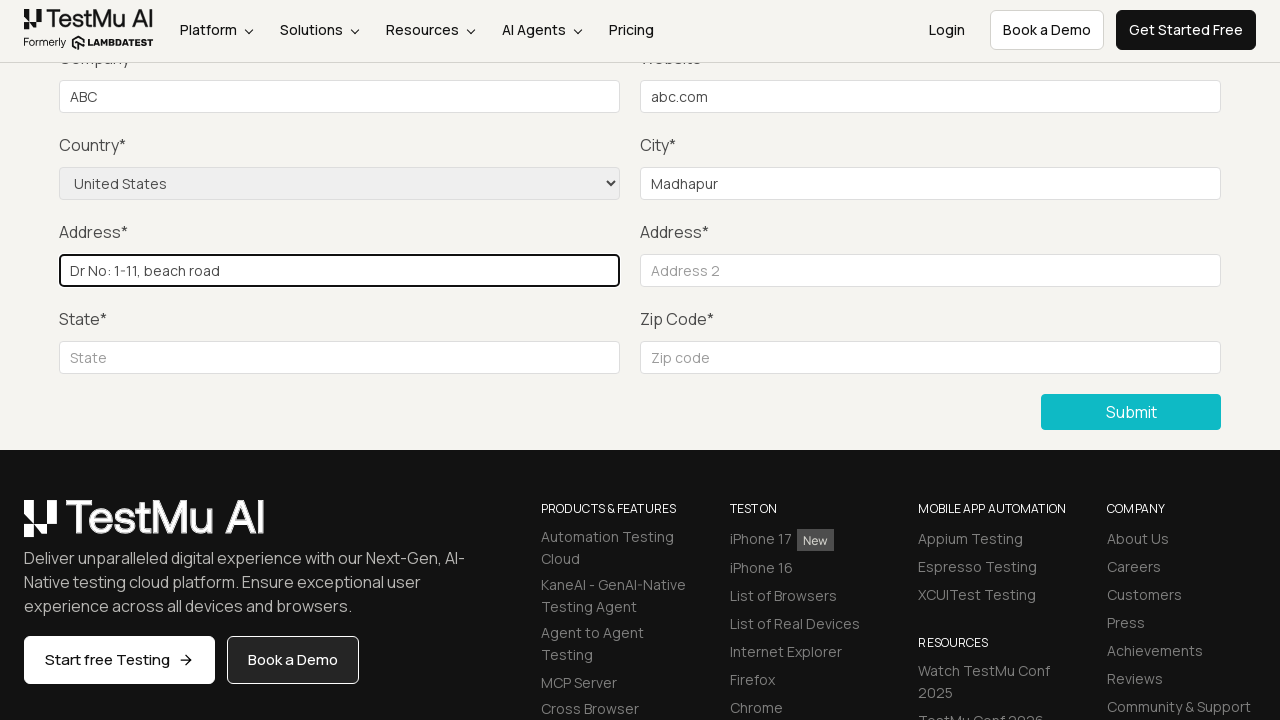

Filled address 2 field with 'Ayyappa Society' on #inputAddress2
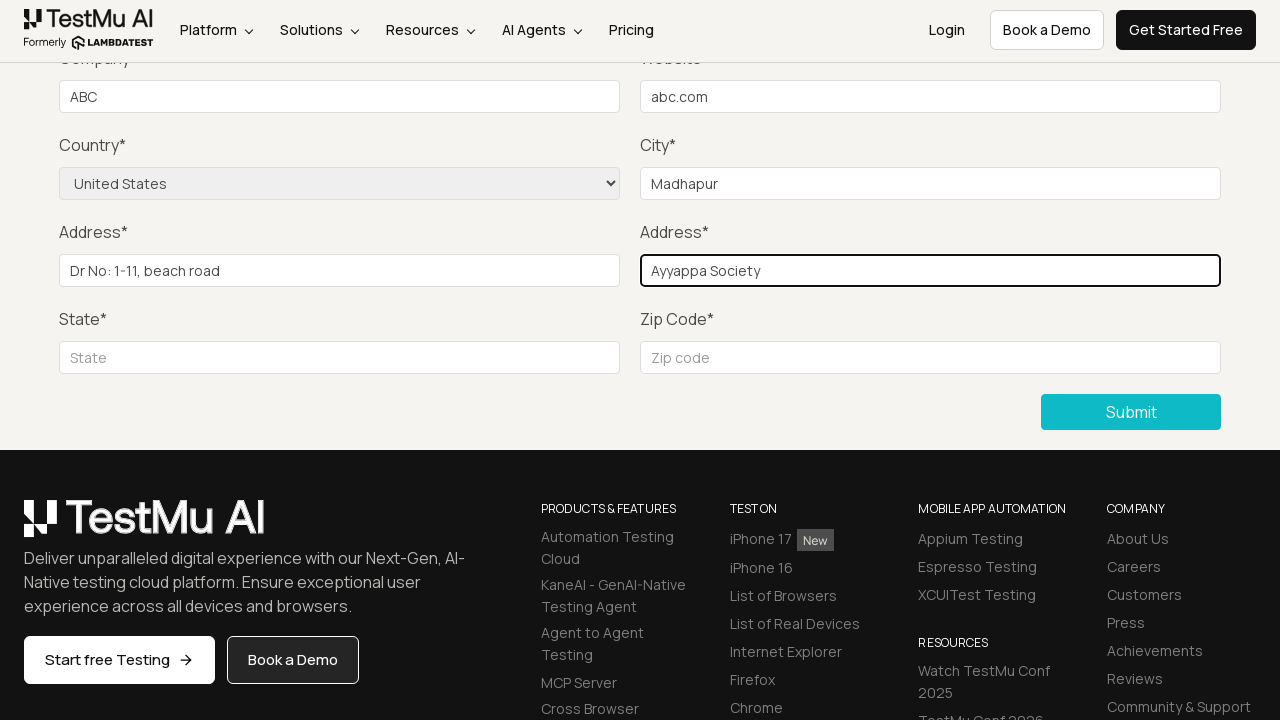

Filled state field with 'Hyd' on #inputState
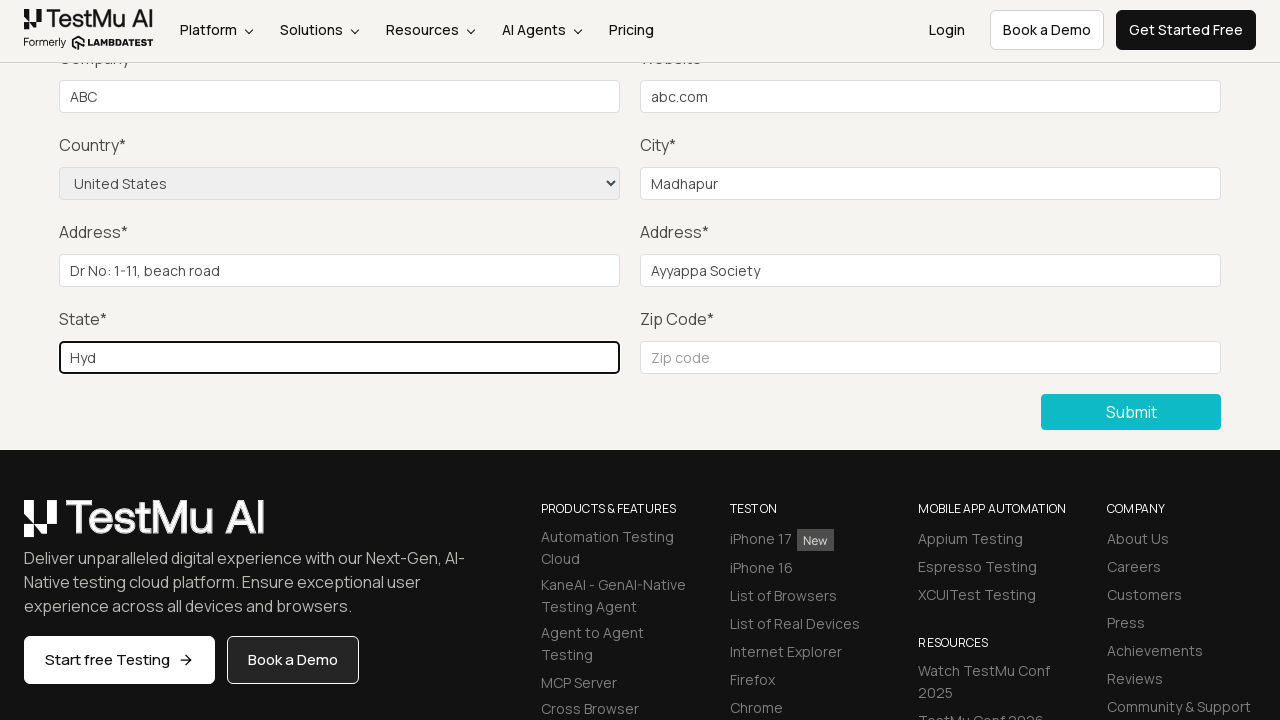

Filled zip code field with '432677' on input[placeholder='Zip code']
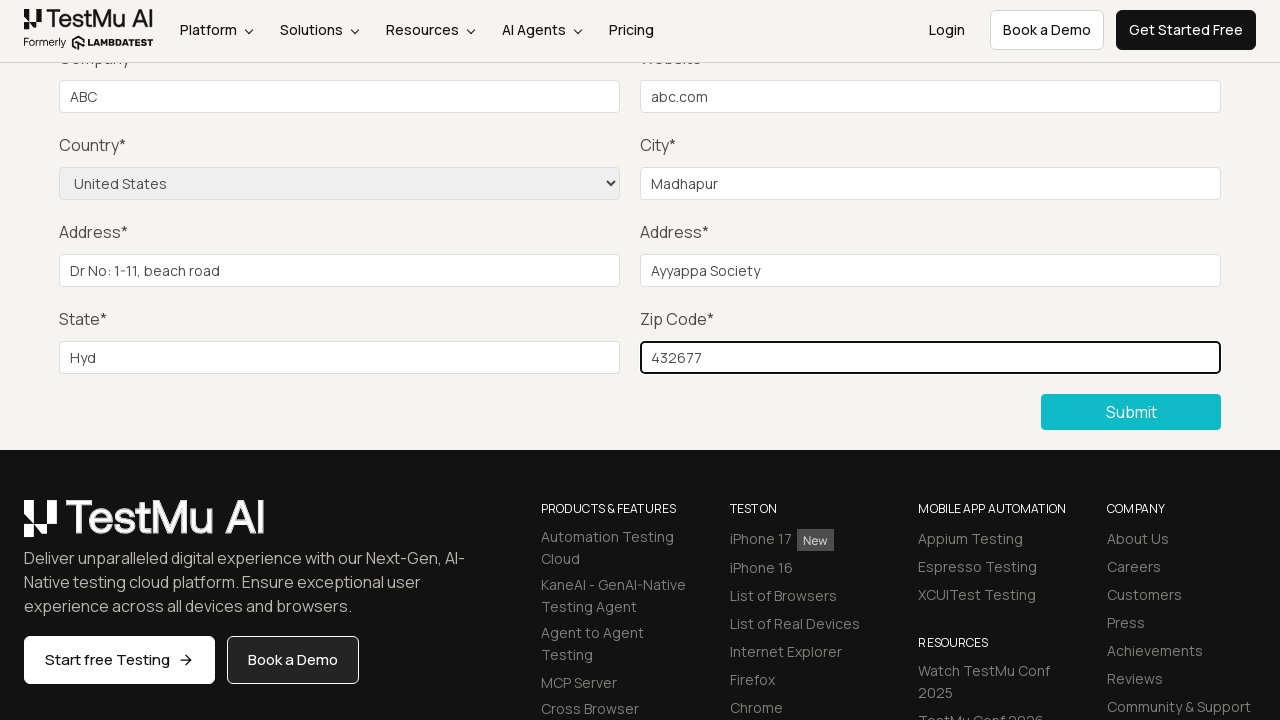

Clicked submit button to submit the form at (1131, 412) on button:has-text('Submit')
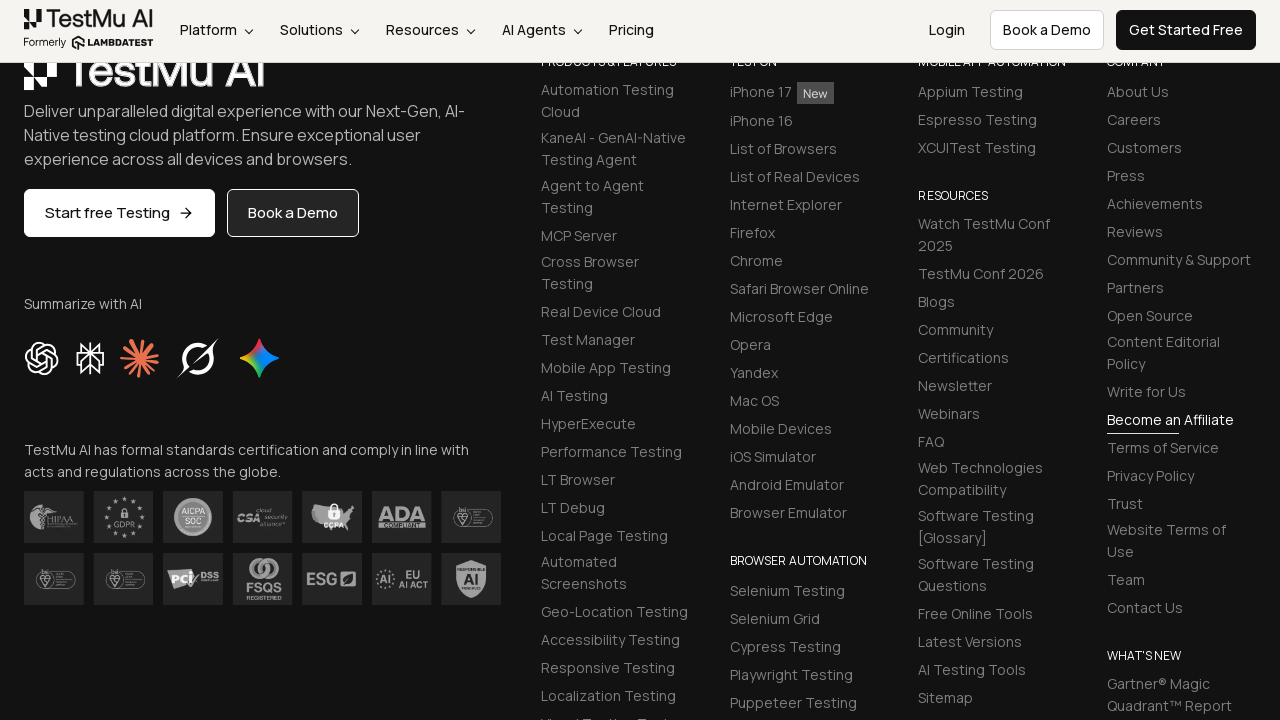

Success message appeared, form submission verified
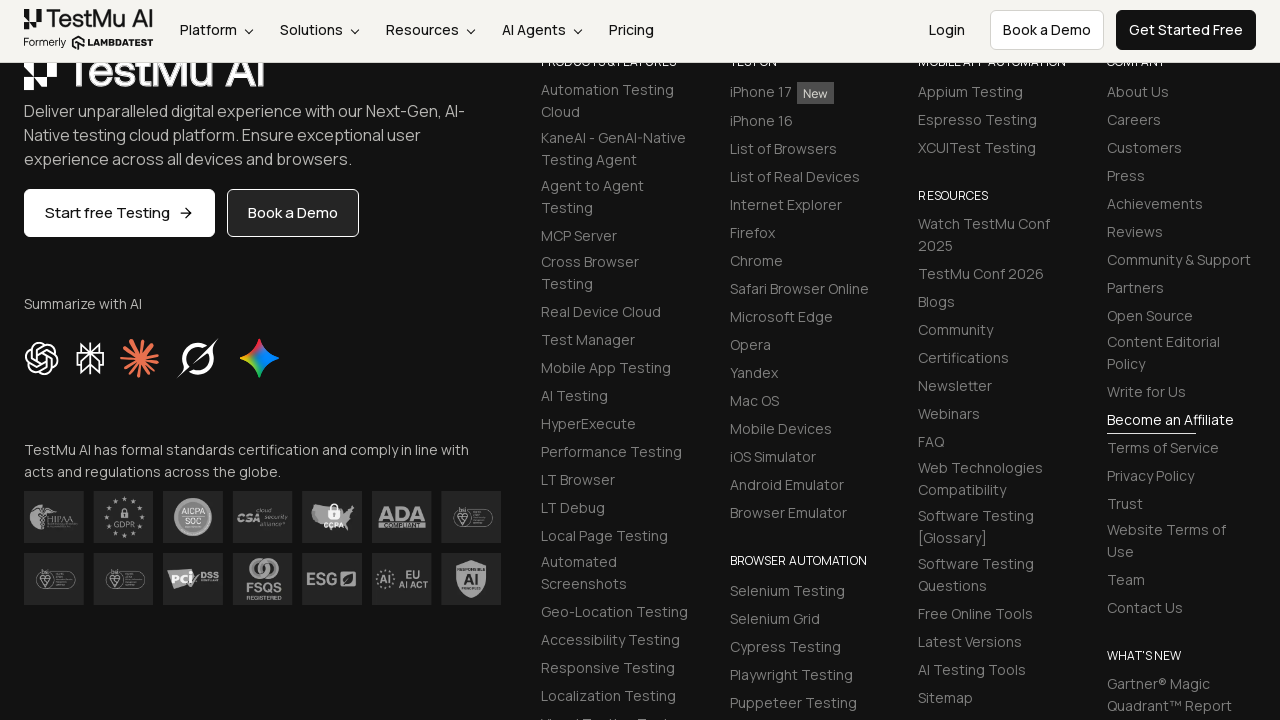

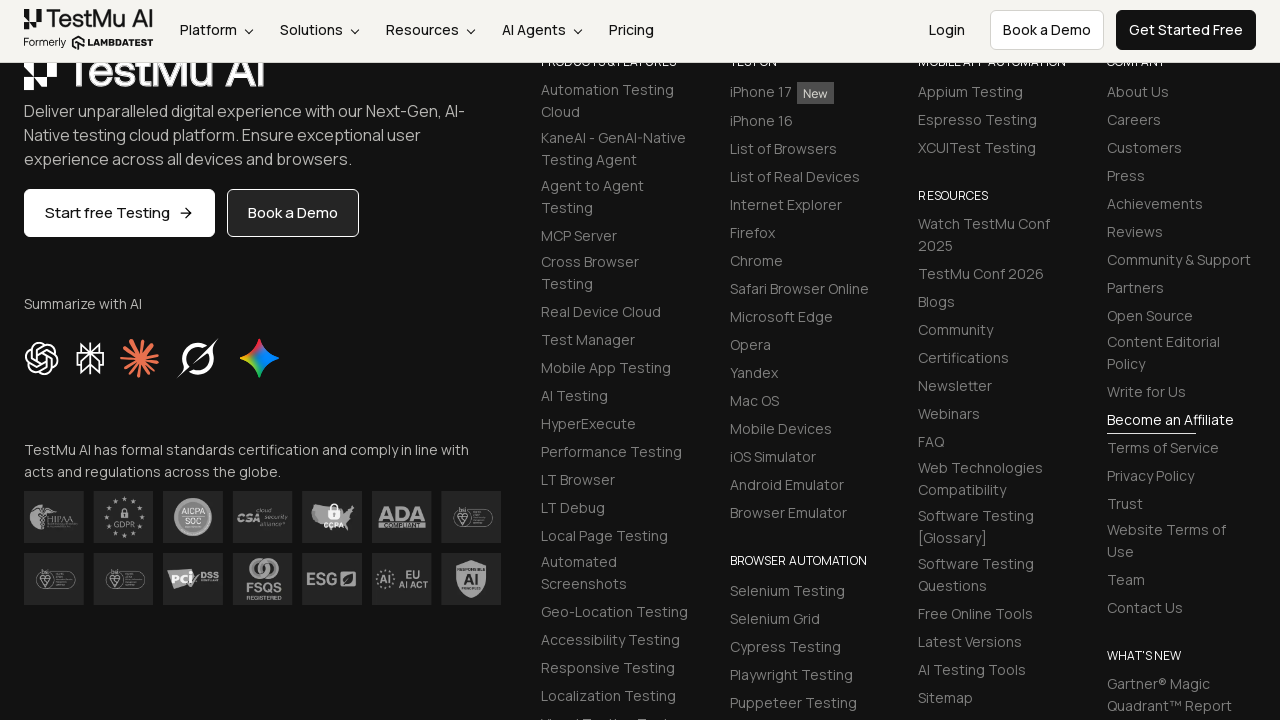